Tests a registration form by filling in first name, last name, and email fields, then submitting and verifying the success message.

Starting URL: http://suninjuly.github.io/registration1.html

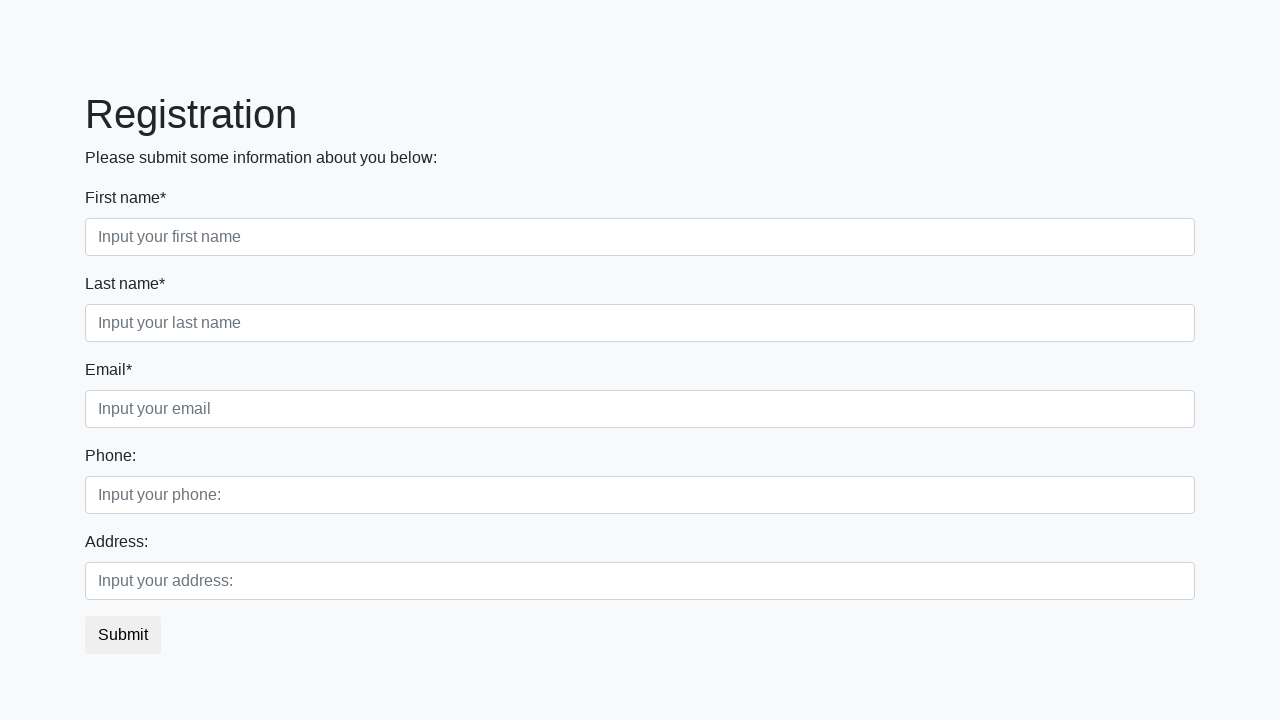

Navigated to registration form page
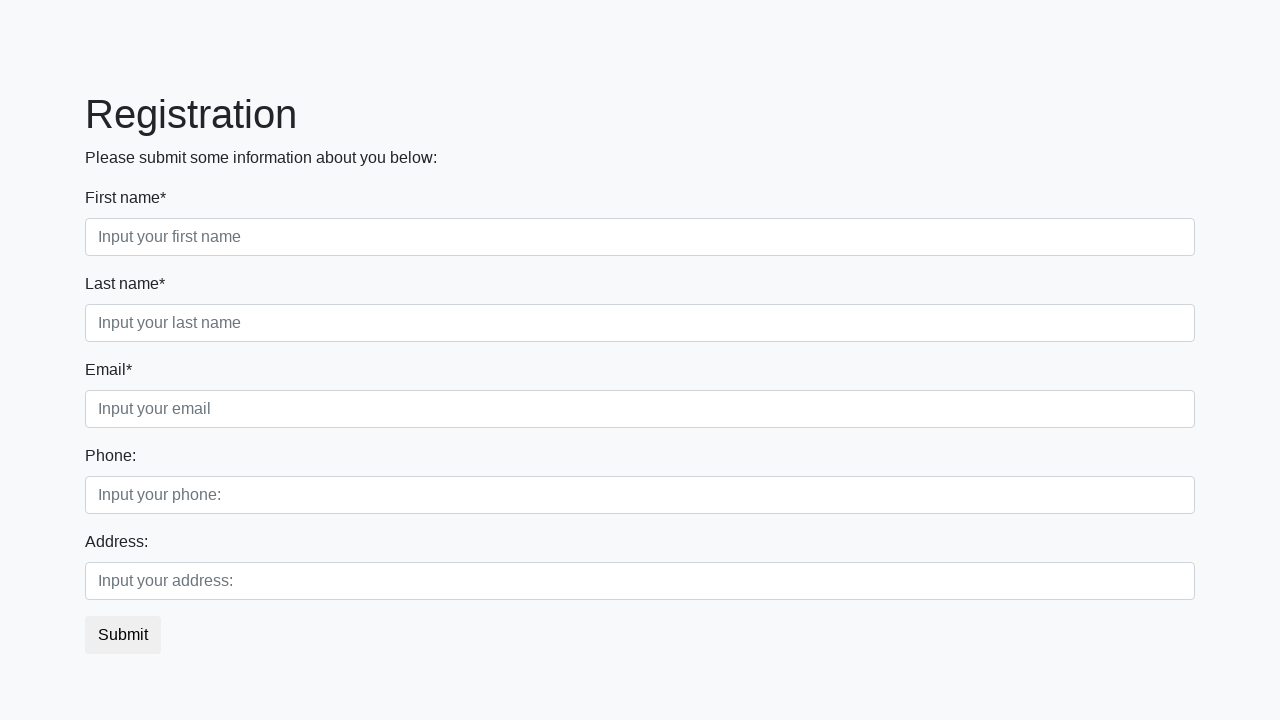

Filled first name field with 'Ivan' on .first_block input.first
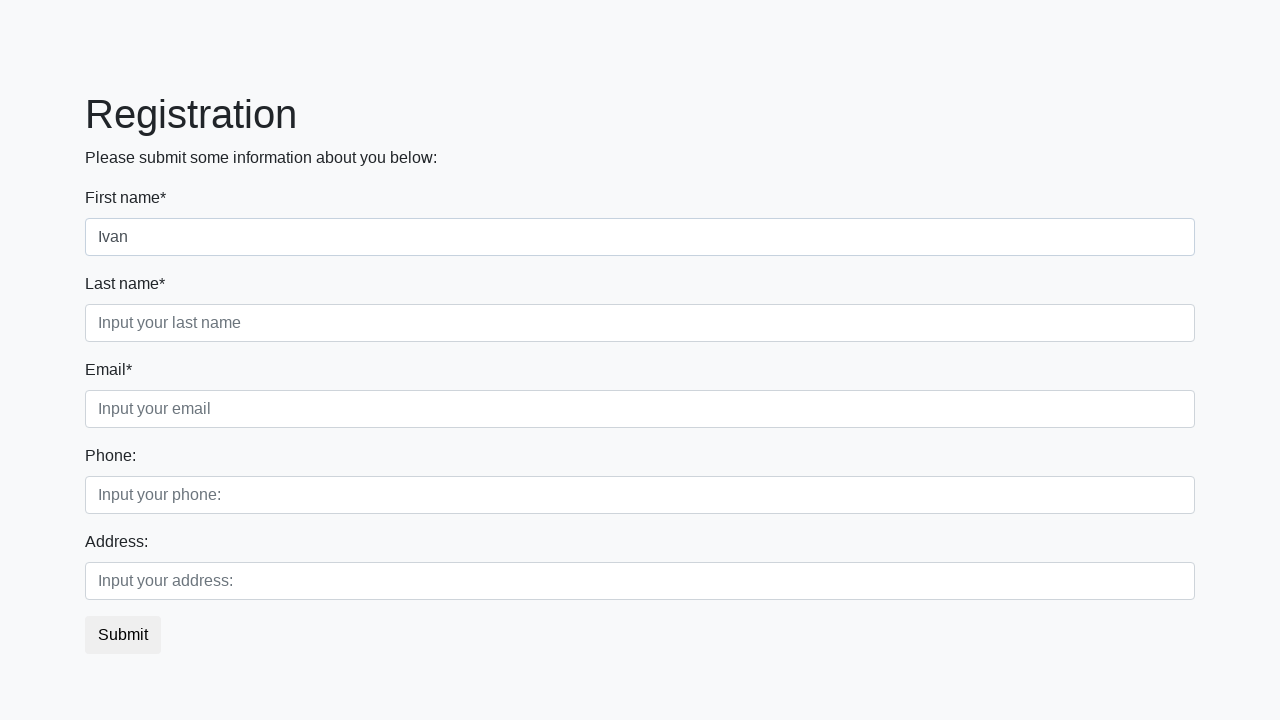

Filled last name field with 'Ivanov' on .first_block input.second
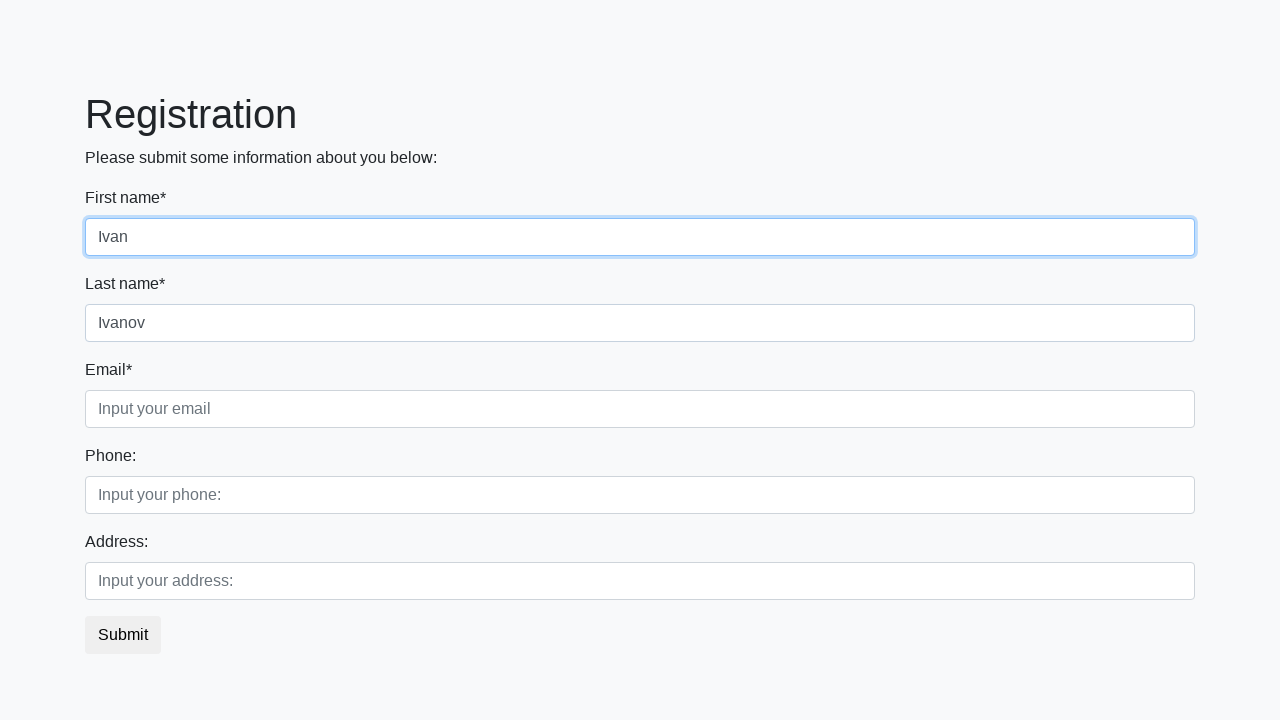

Filled email field with 'Ivan.Ivanov@example.com' on .first_block input.third
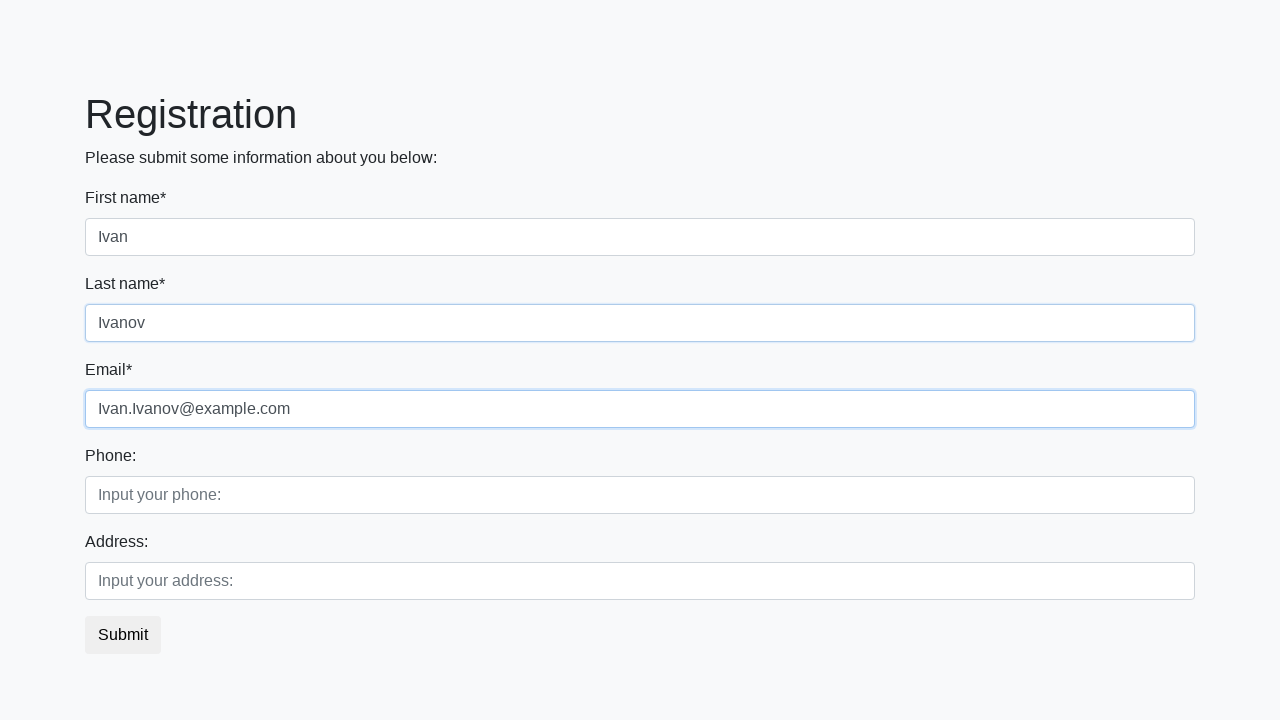

Clicked submit button to register at (123, 635) on button.btn
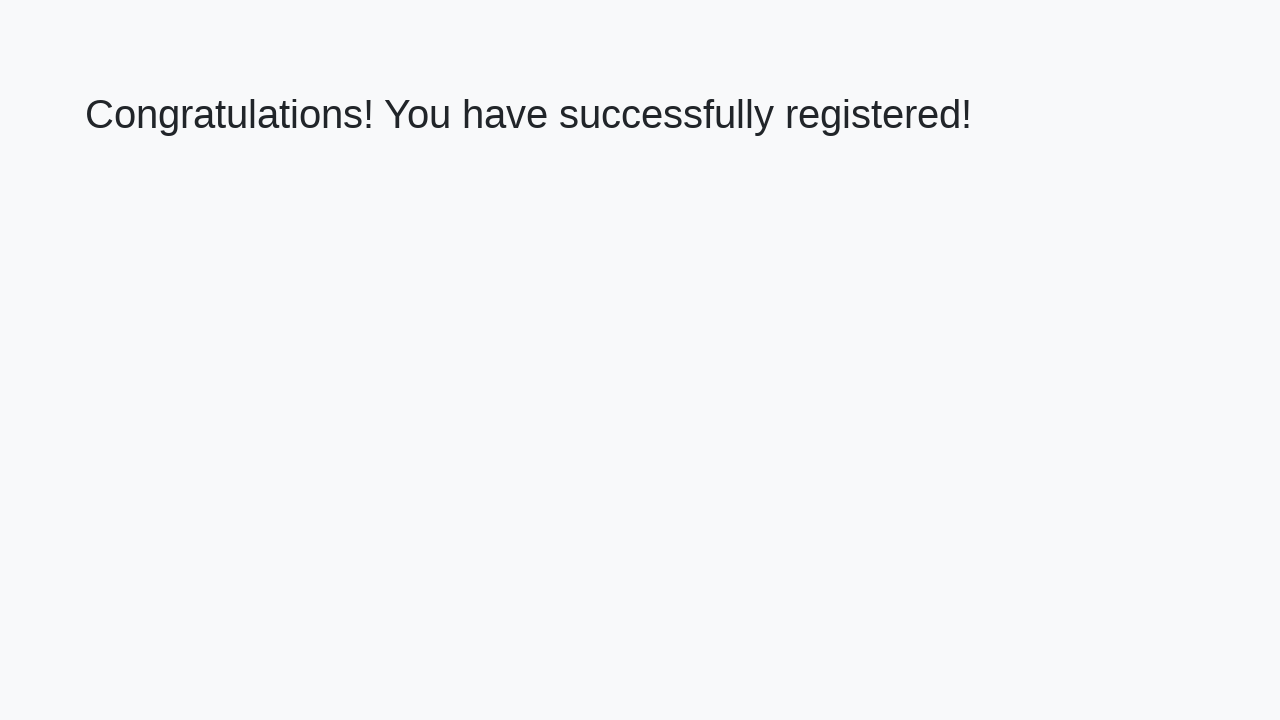

Success message element loaded
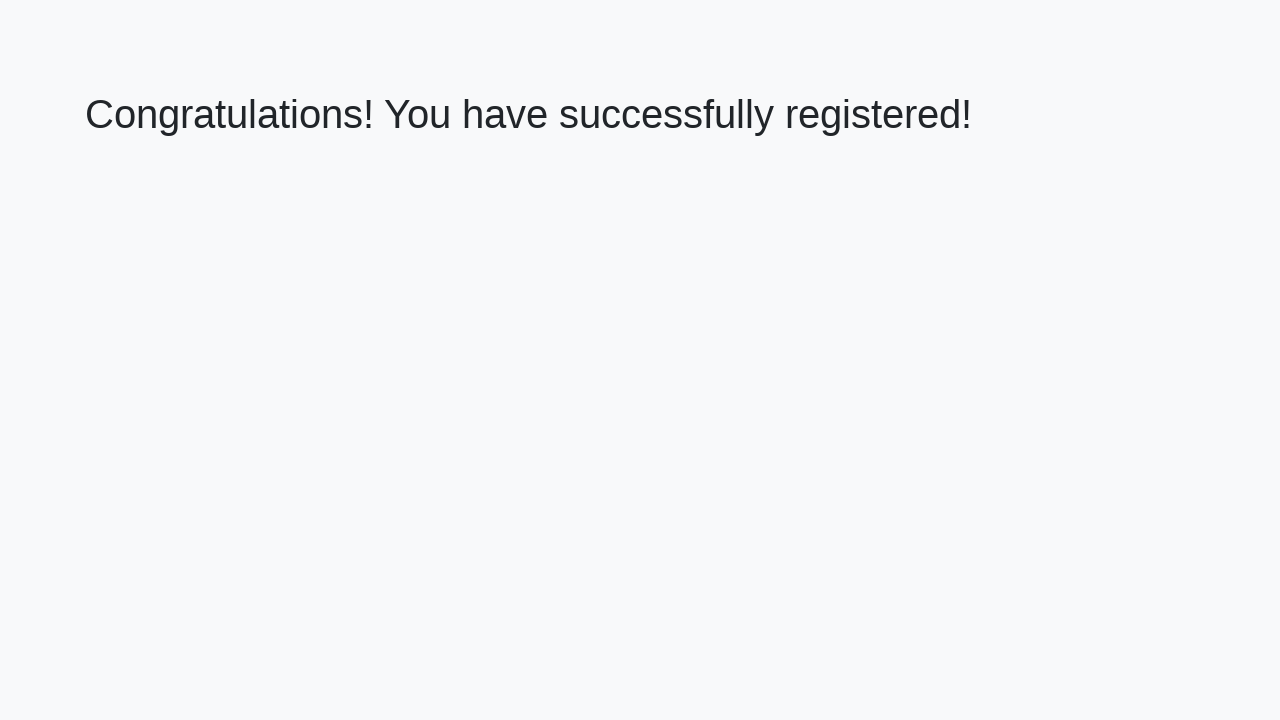

Retrieved success message text
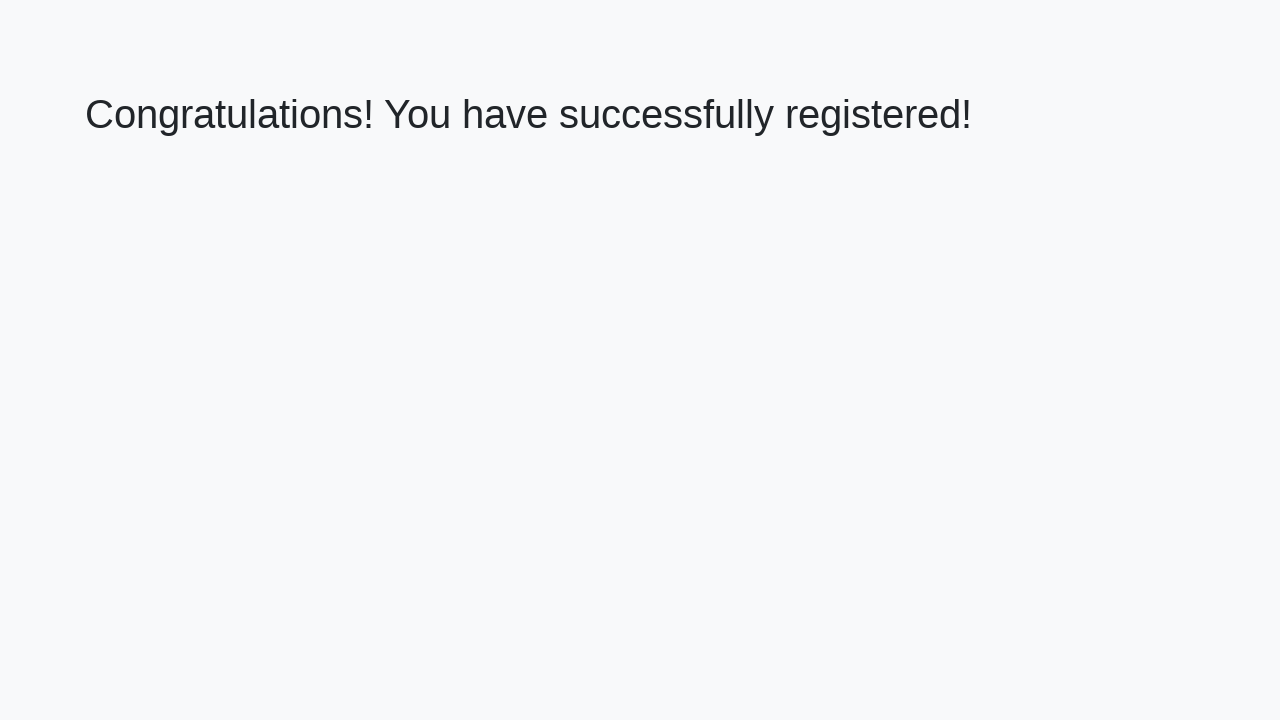

Verified success message text matches expected value
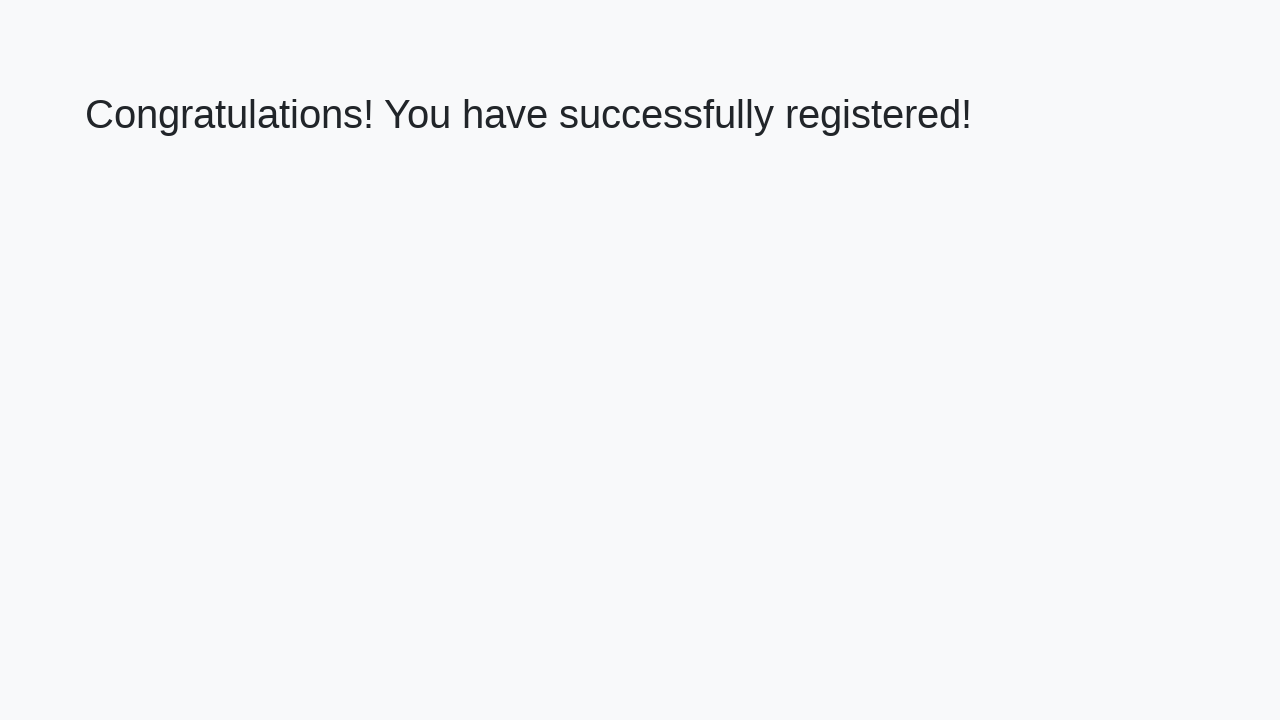

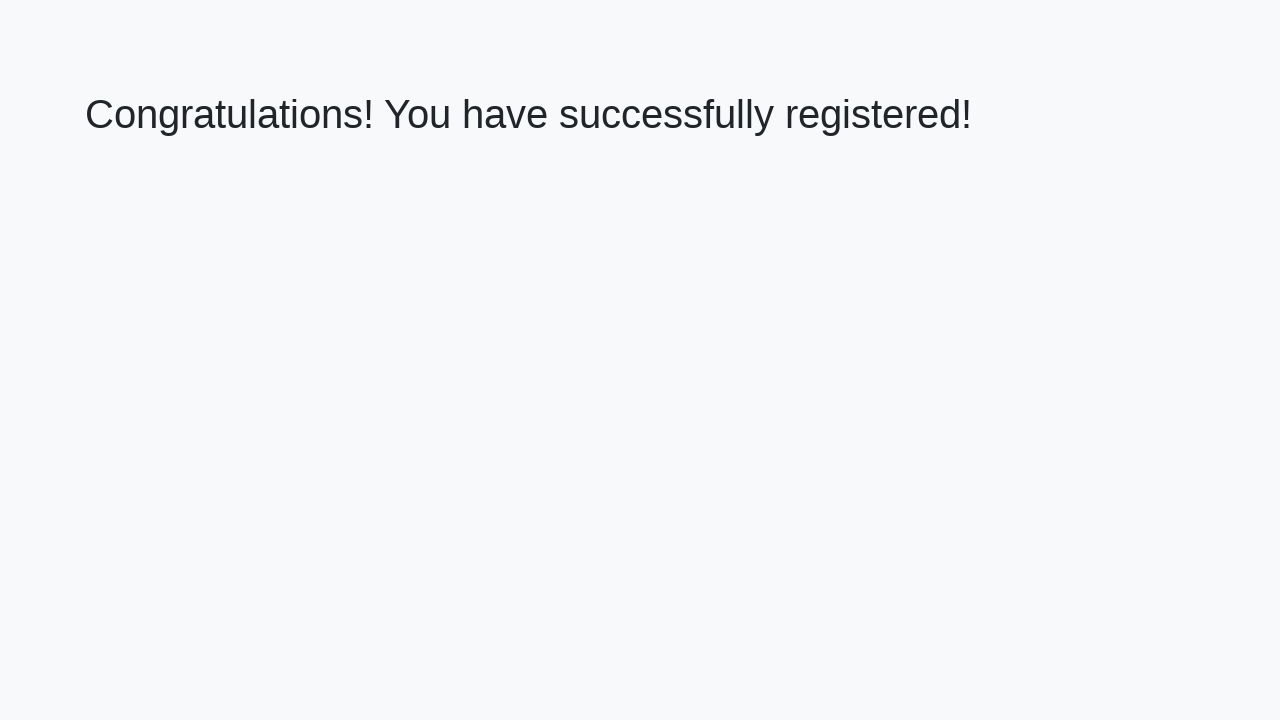